Tests JavaScript confirm dialog handling by switching to an iframe, clicking a "Try it" button to trigger a confirm alert, accepting it, and verifying the result text

Starting URL: https://www.w3schools.com/js/tryit.asp?filename=tryjs_confirm

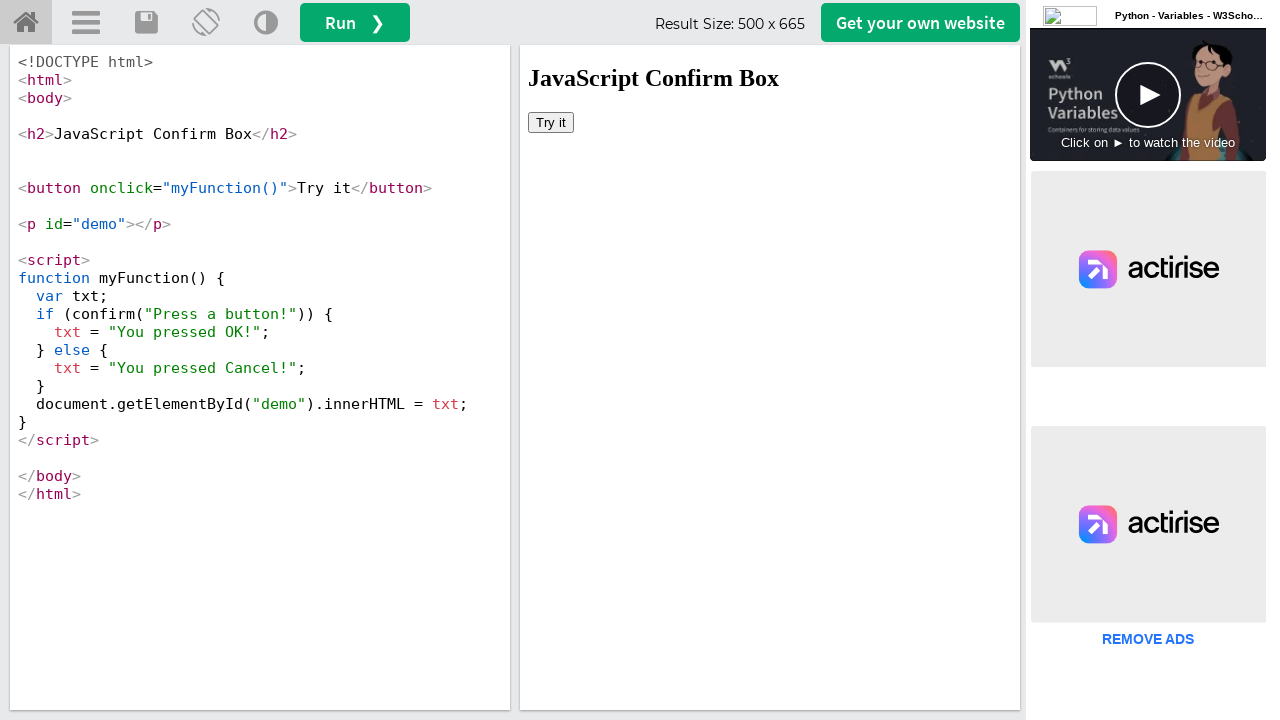

Located iframe with ID 'iframeResult' containing the demo content
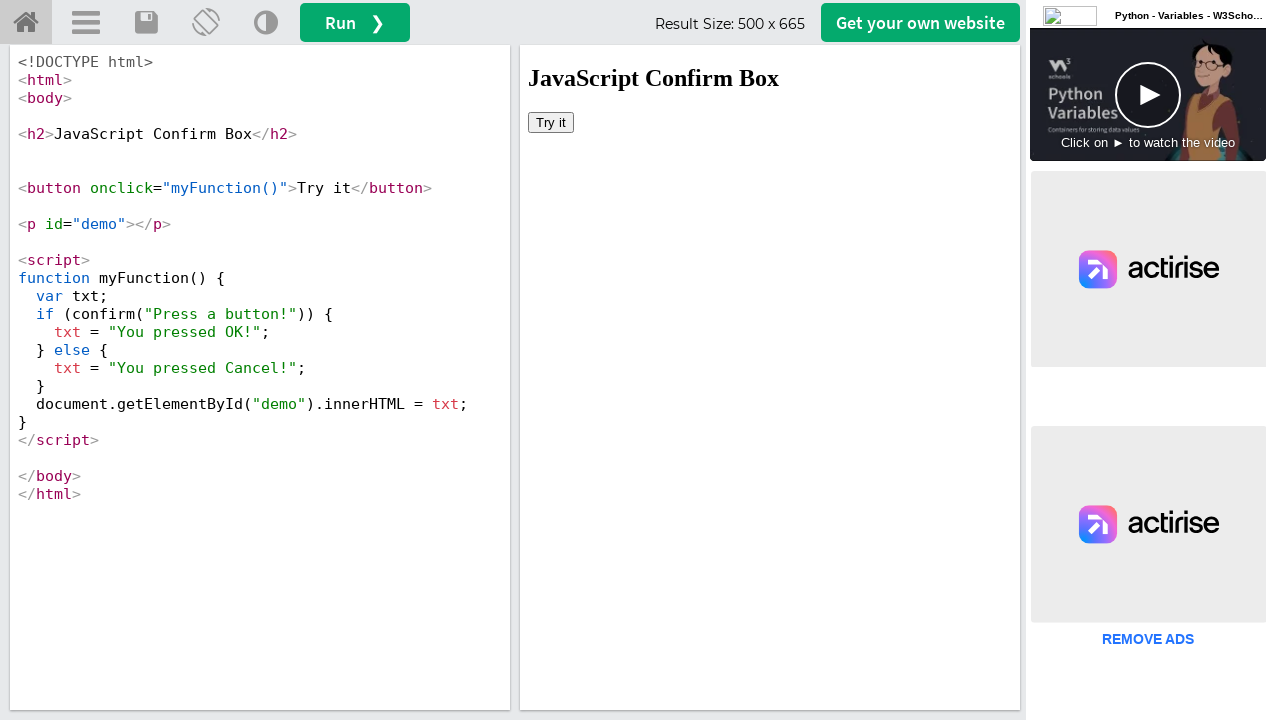

Set up dialog handler to automatically accept confirm alerts
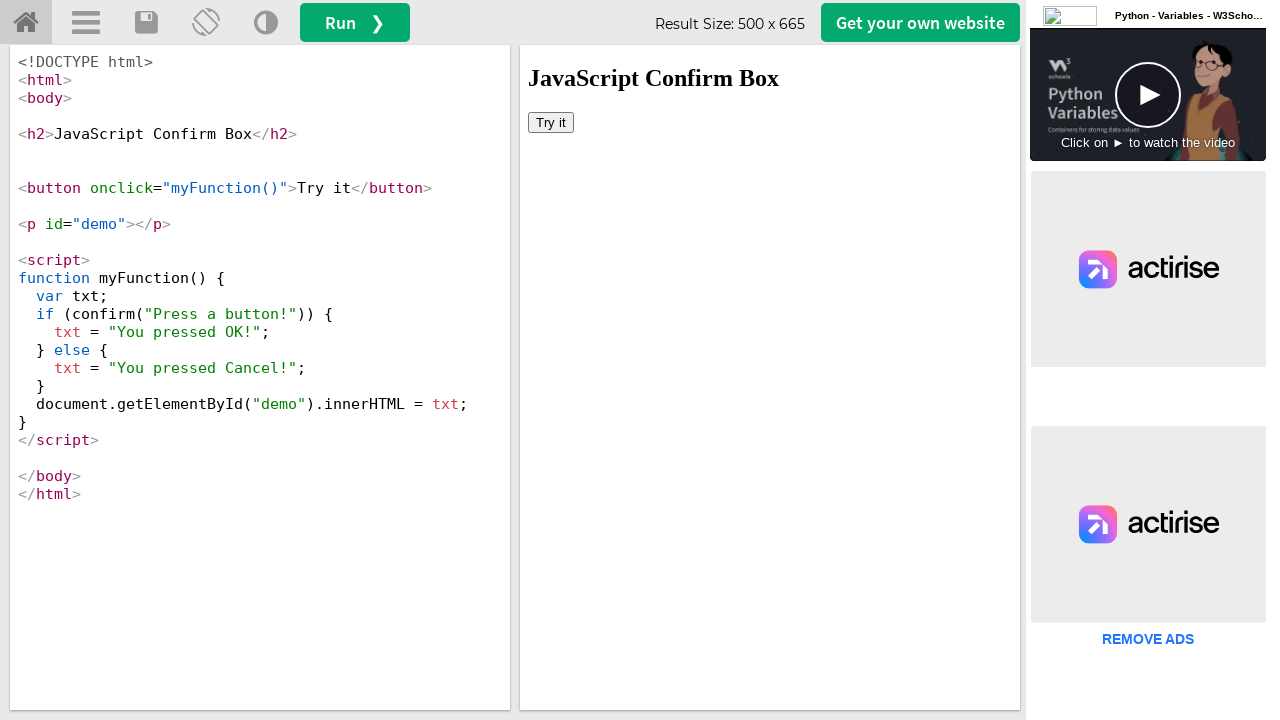

Clicked 'Try it' button to trigger confirm dialog at (551, 122) on #iframeResult >> internal:control=enter-frame >> xpath=//button[text()='Try it']
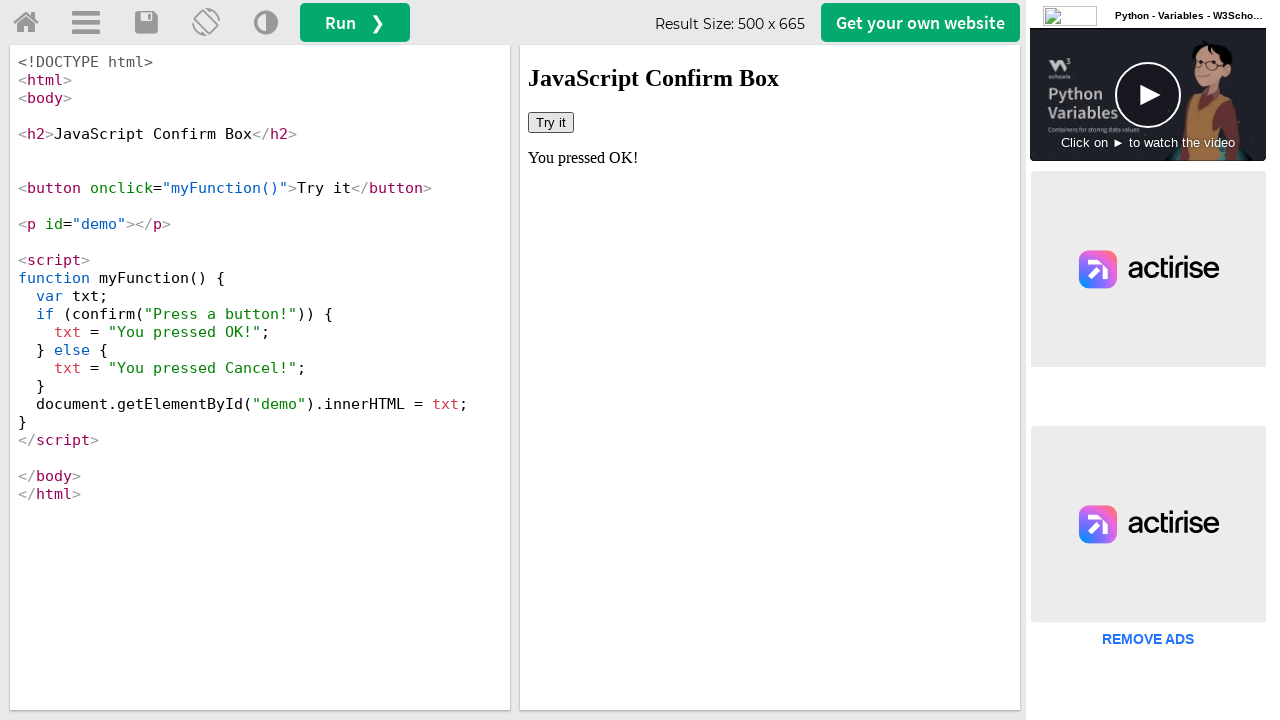

Result text appeared after accepting the confirm dialog
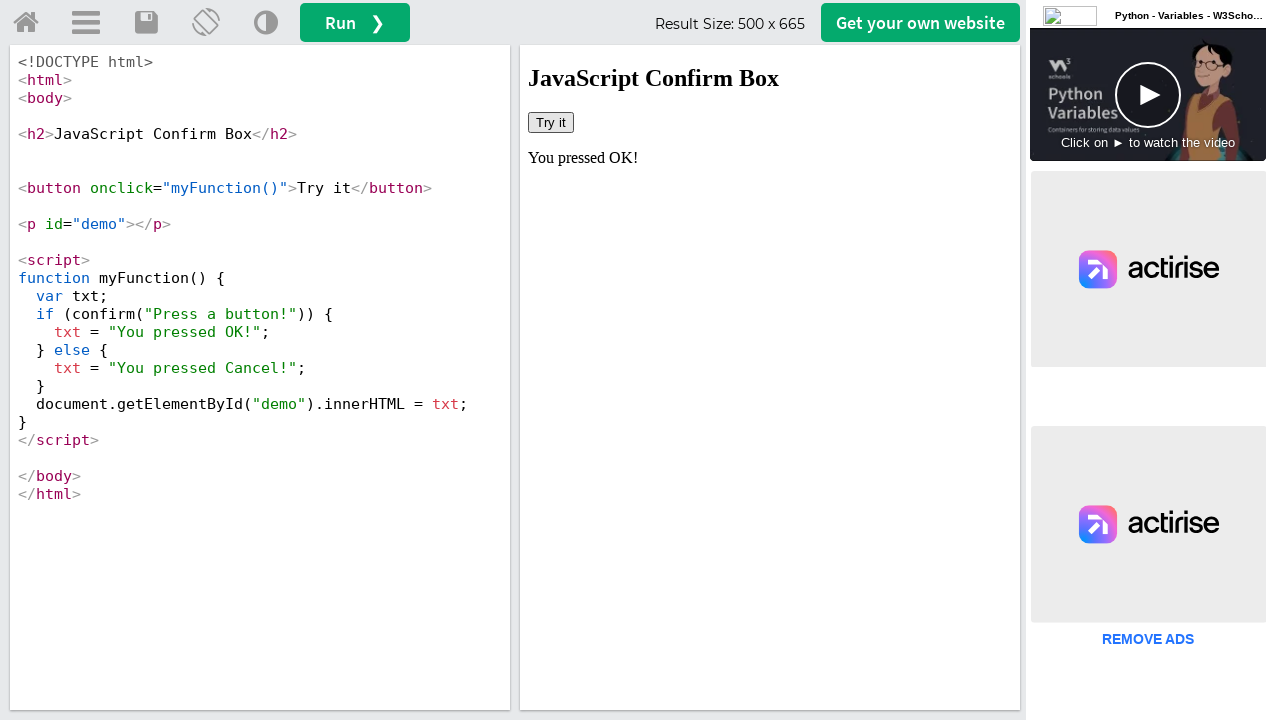

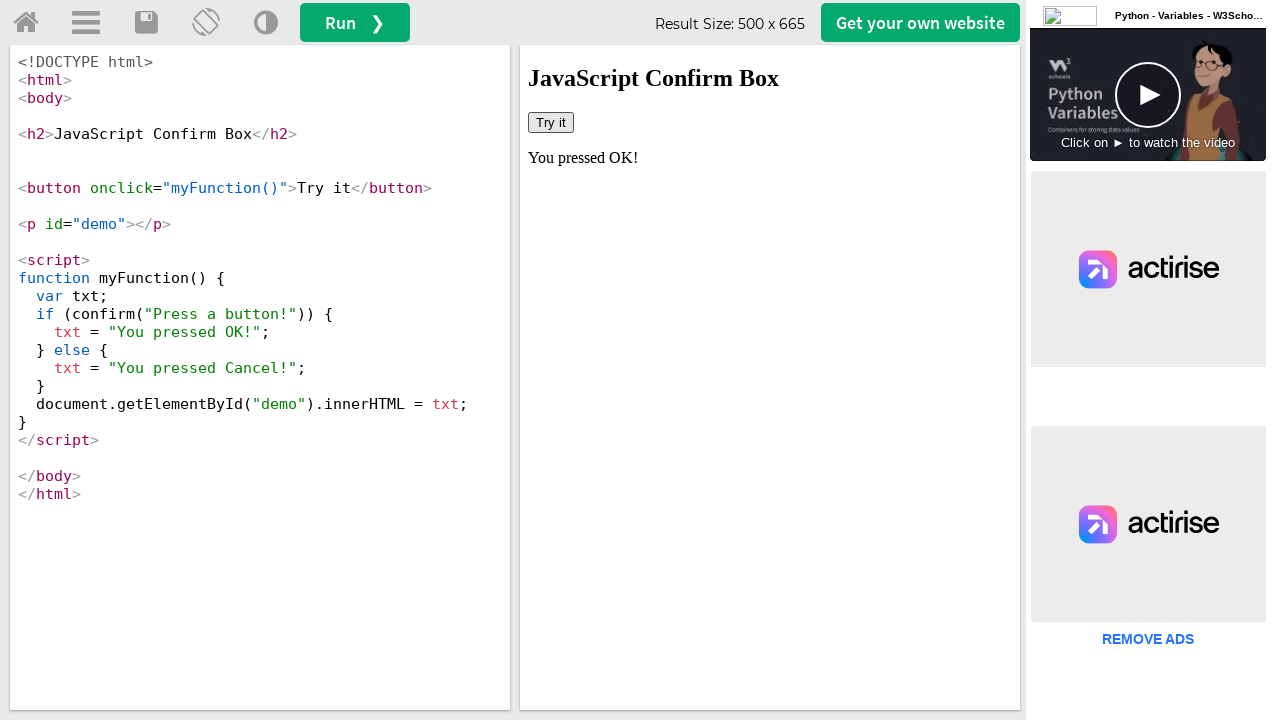